Tests clicking on the search box input field on the Agoda travel booking homepage to initiate a destination search.

Starting URL: https://agoda.com

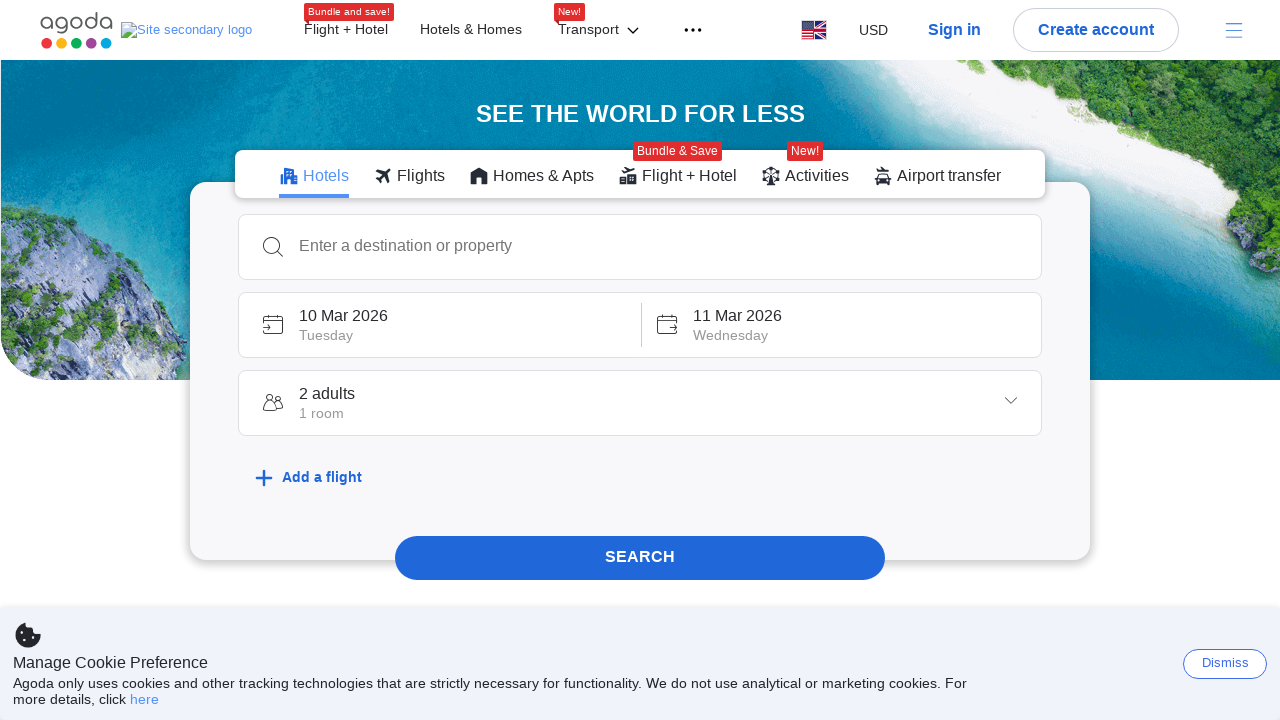

Clicked on the search box input field to initiate destination search at (660, 246) on [data-selenium='textInput']
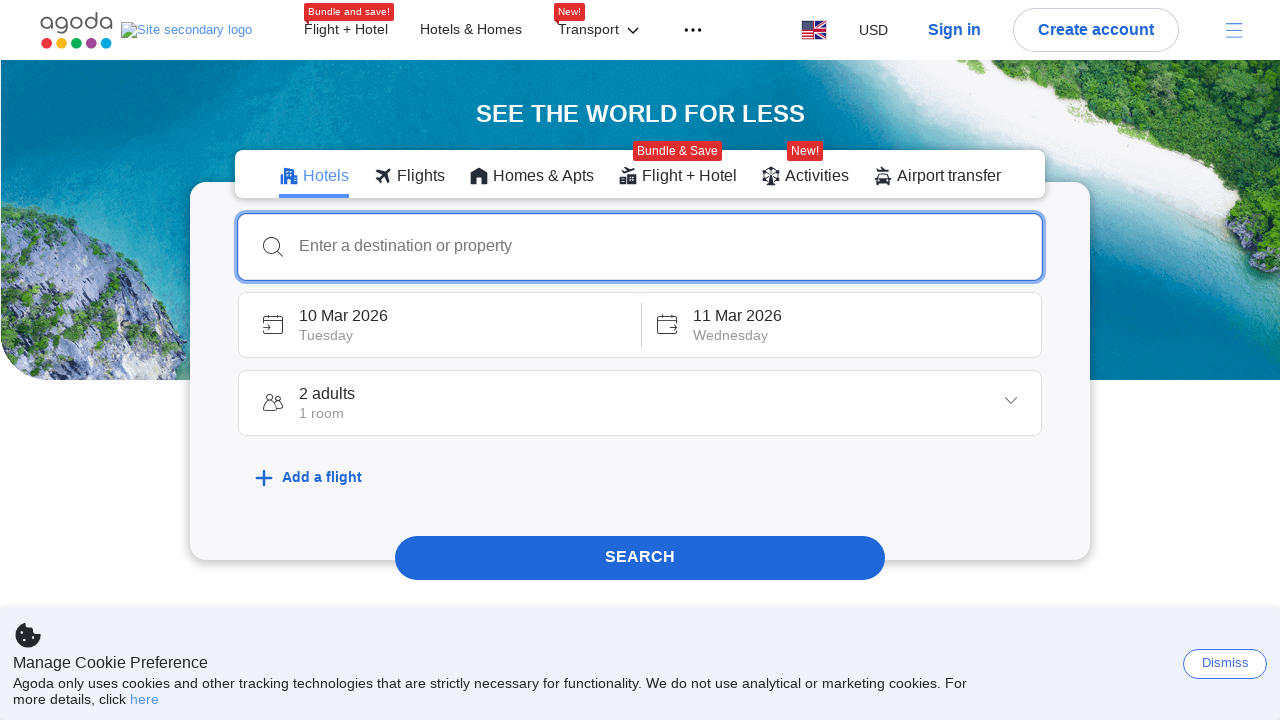

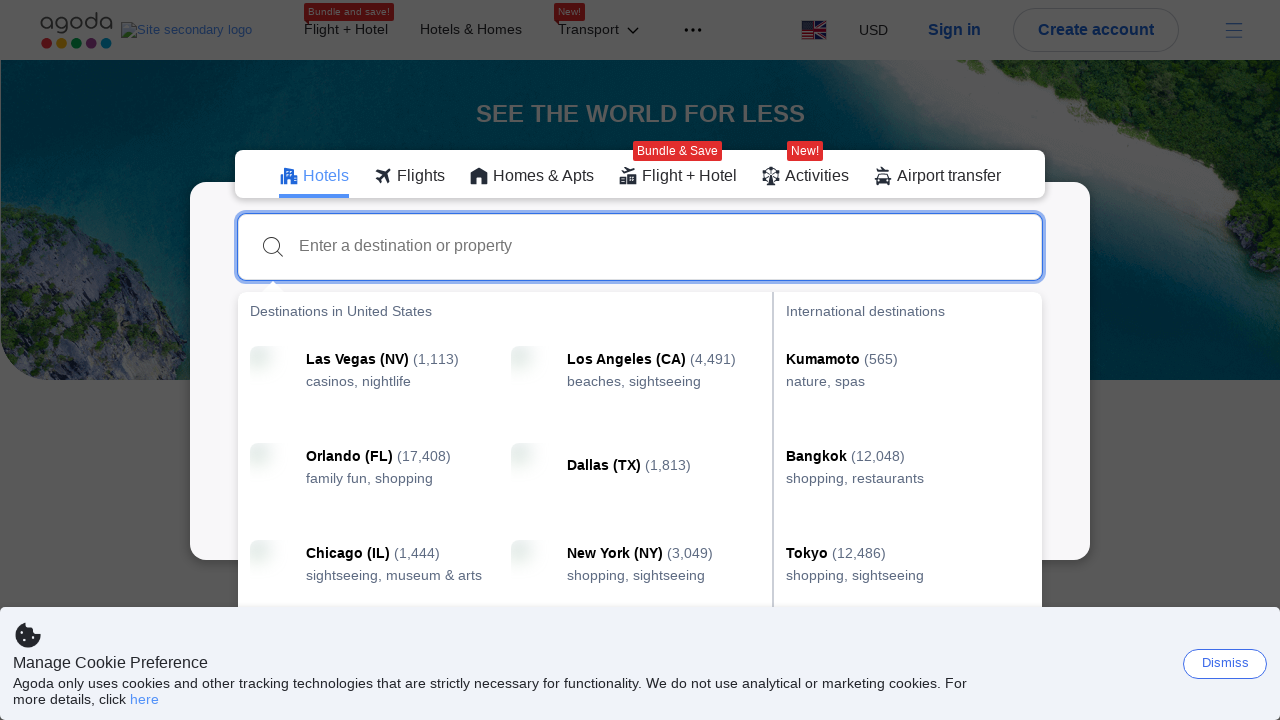